Tests JavaScript prompt dialog by entering text into the prompt, accepting it, and verifying the entered text is displayed

Starting URL: https://popageorgianvictor.github.io/PUBLISHED-WEBPAGES/alert_confirm_prompt

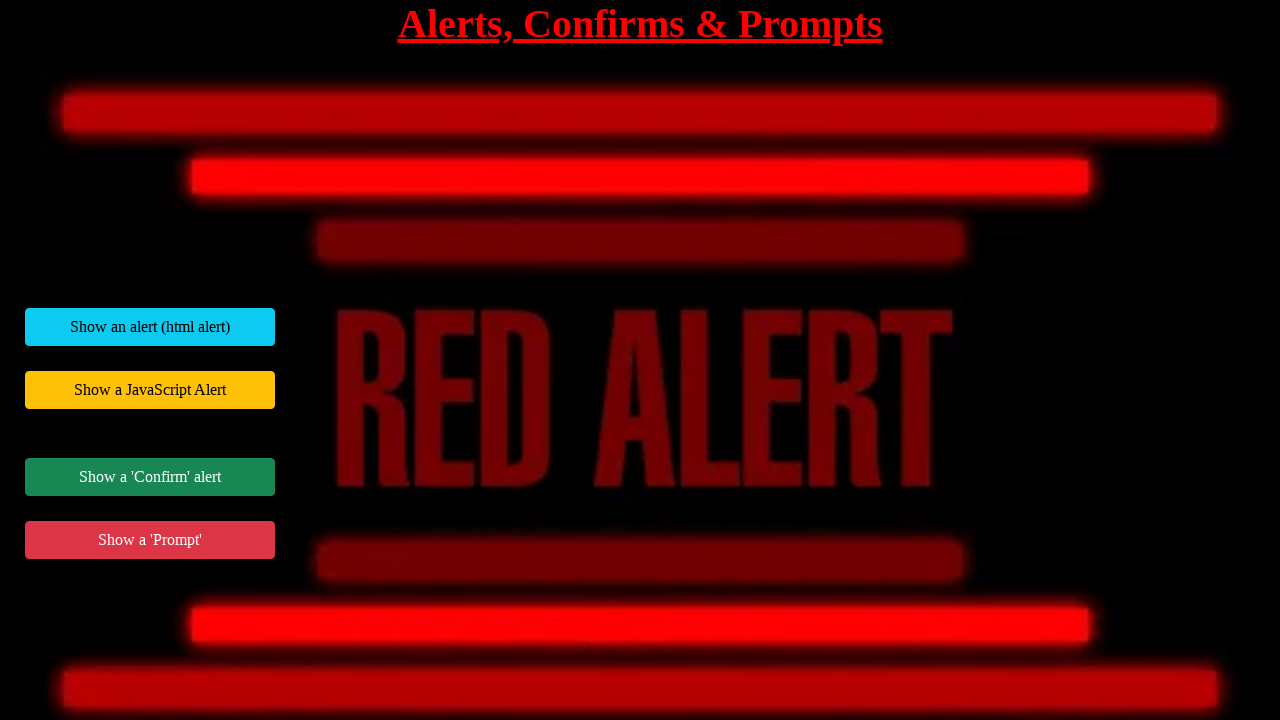

Set up dialog handler to accept prompt with text 'test'
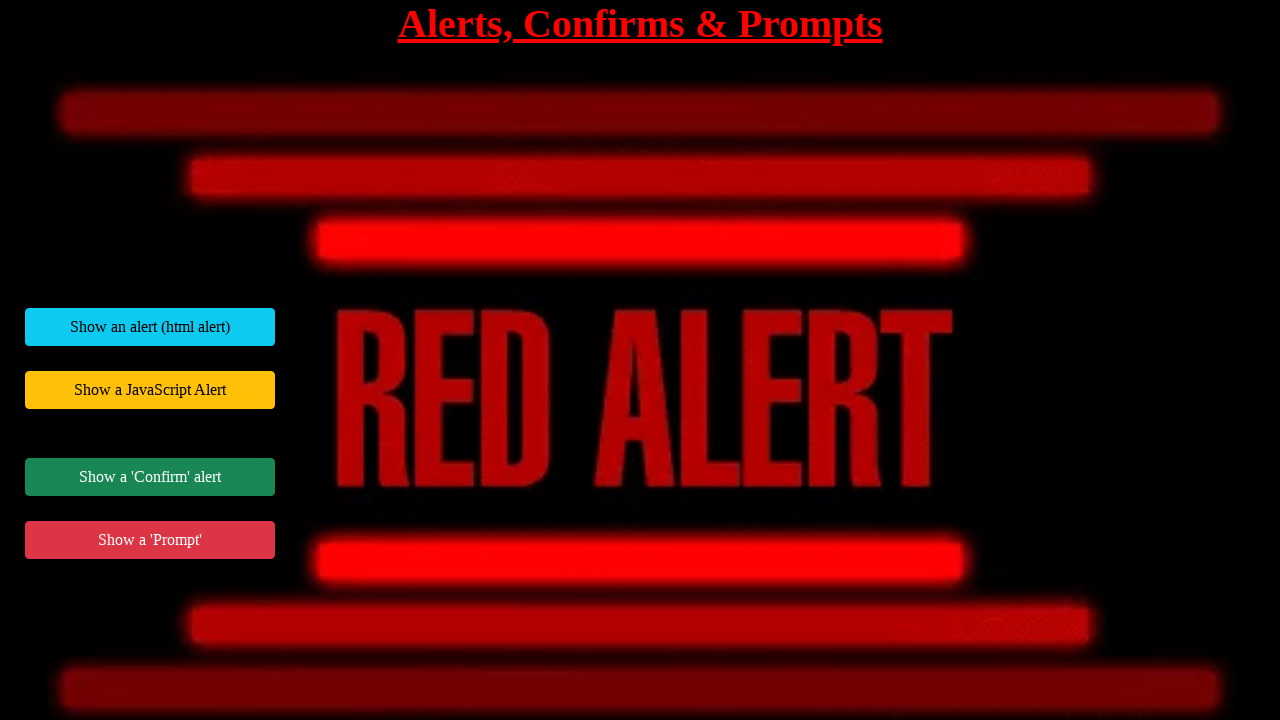

Clicked the JavaScript prompt button at (150, 540) on div#jsPromptExample button
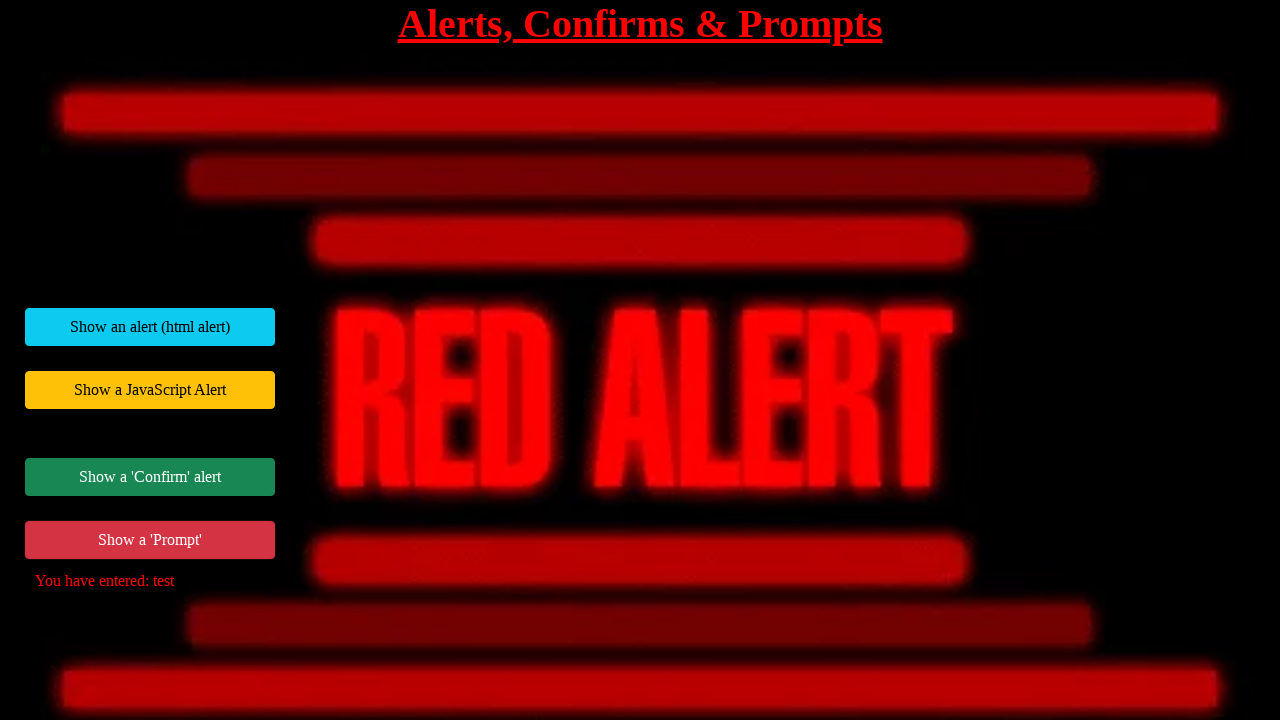

Waited for user response message to appear
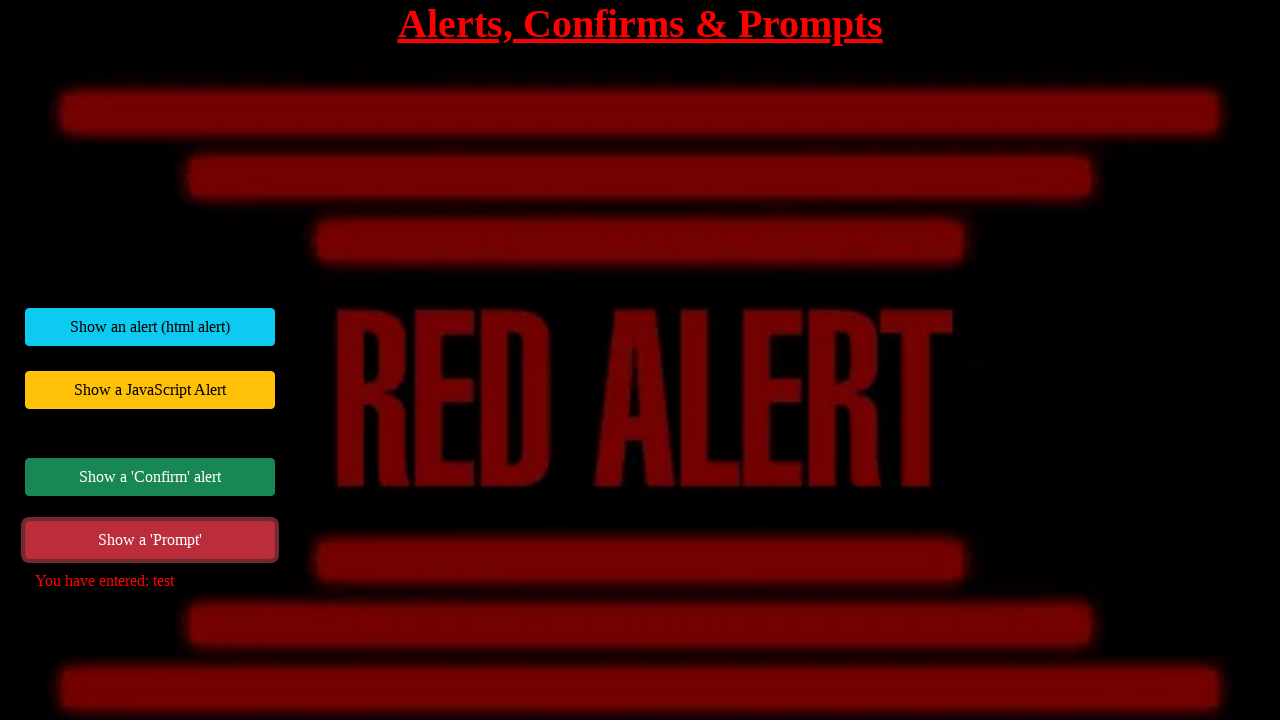

Retrieved the response message text content
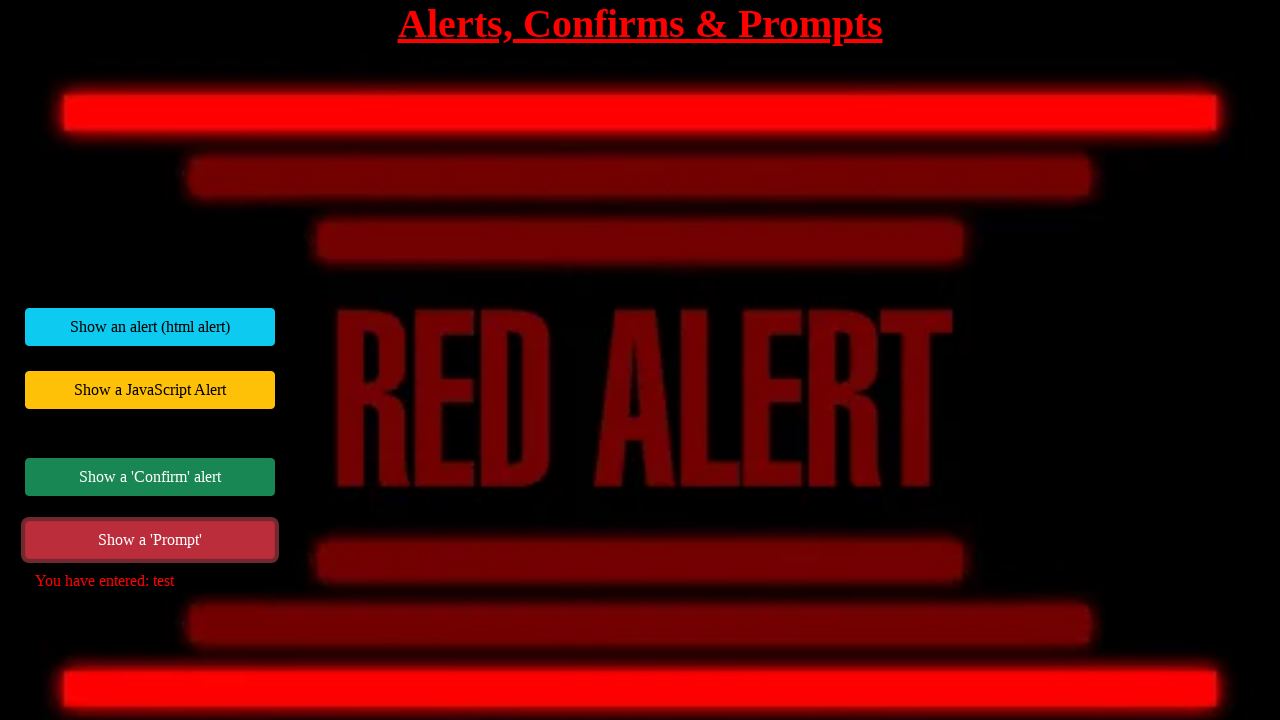

Verified response message matches expected text: 'You have entered: test'
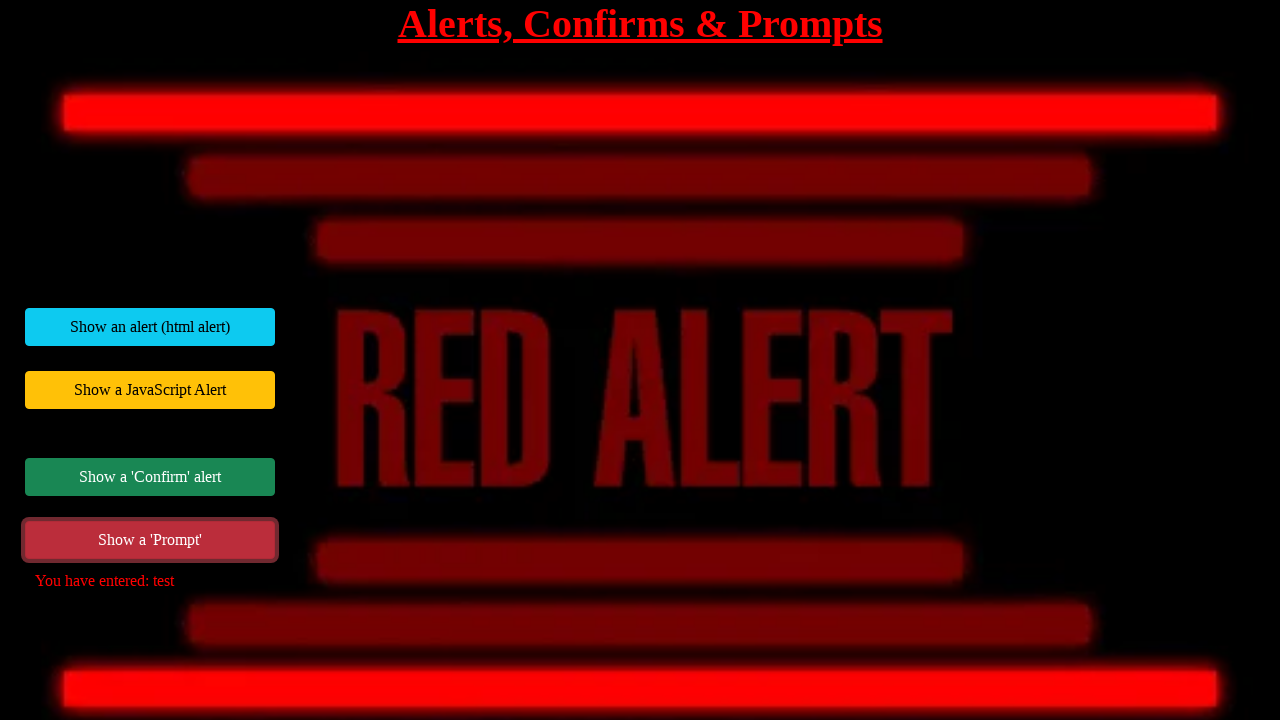

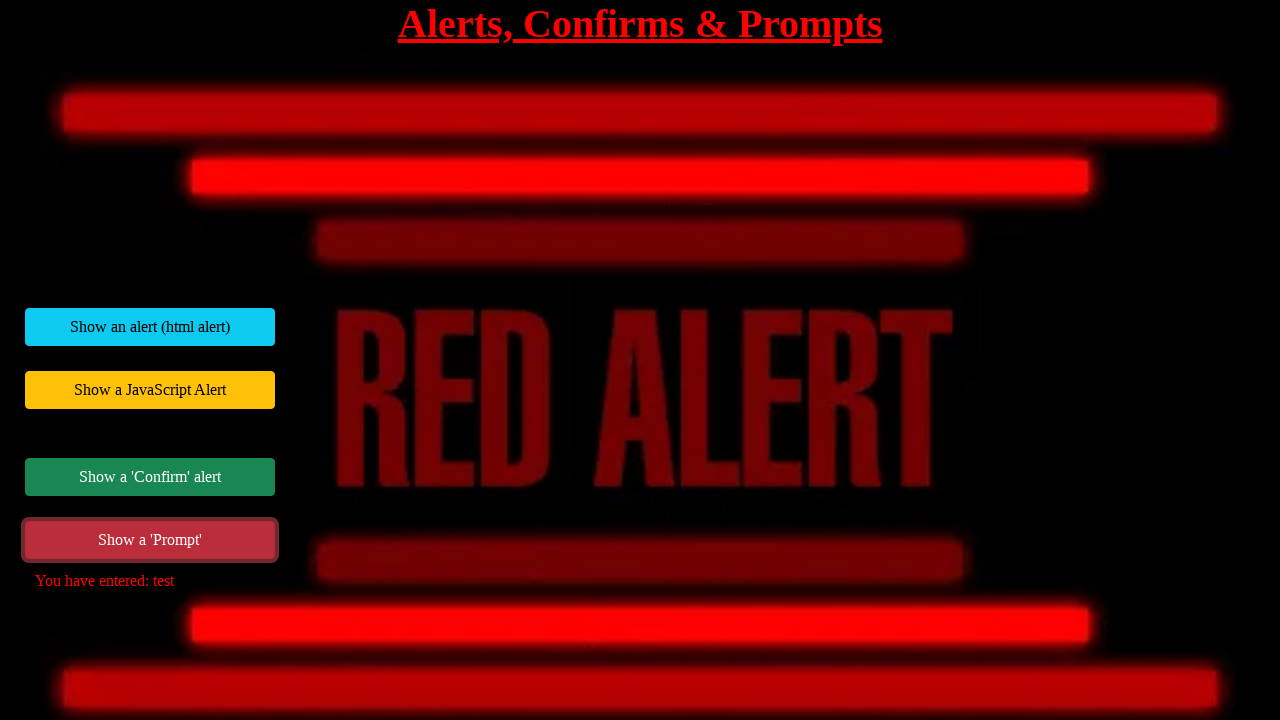